Navigates to a practice page and scrolls down 500 pixels using JavaScript execution to demonstrate page scrolling functionality.

Starting URL: https://www.letskodeit.com/practice

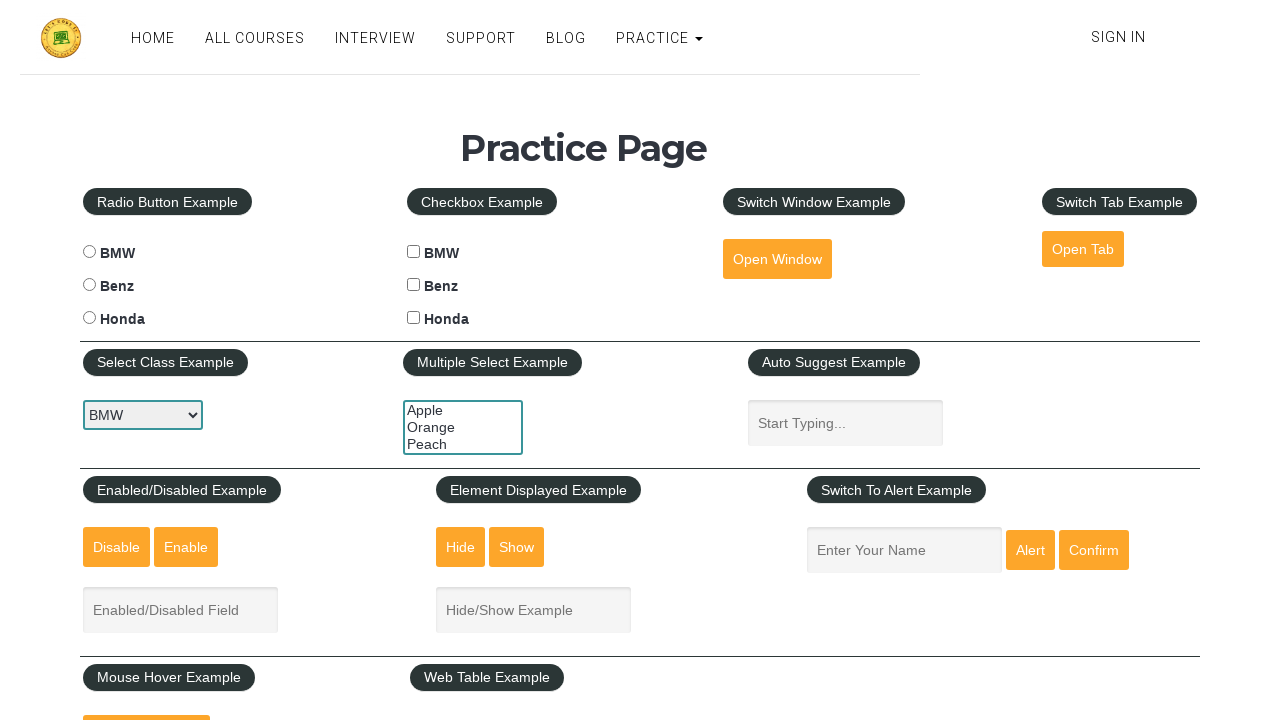

Set viewport size to 1920x1080
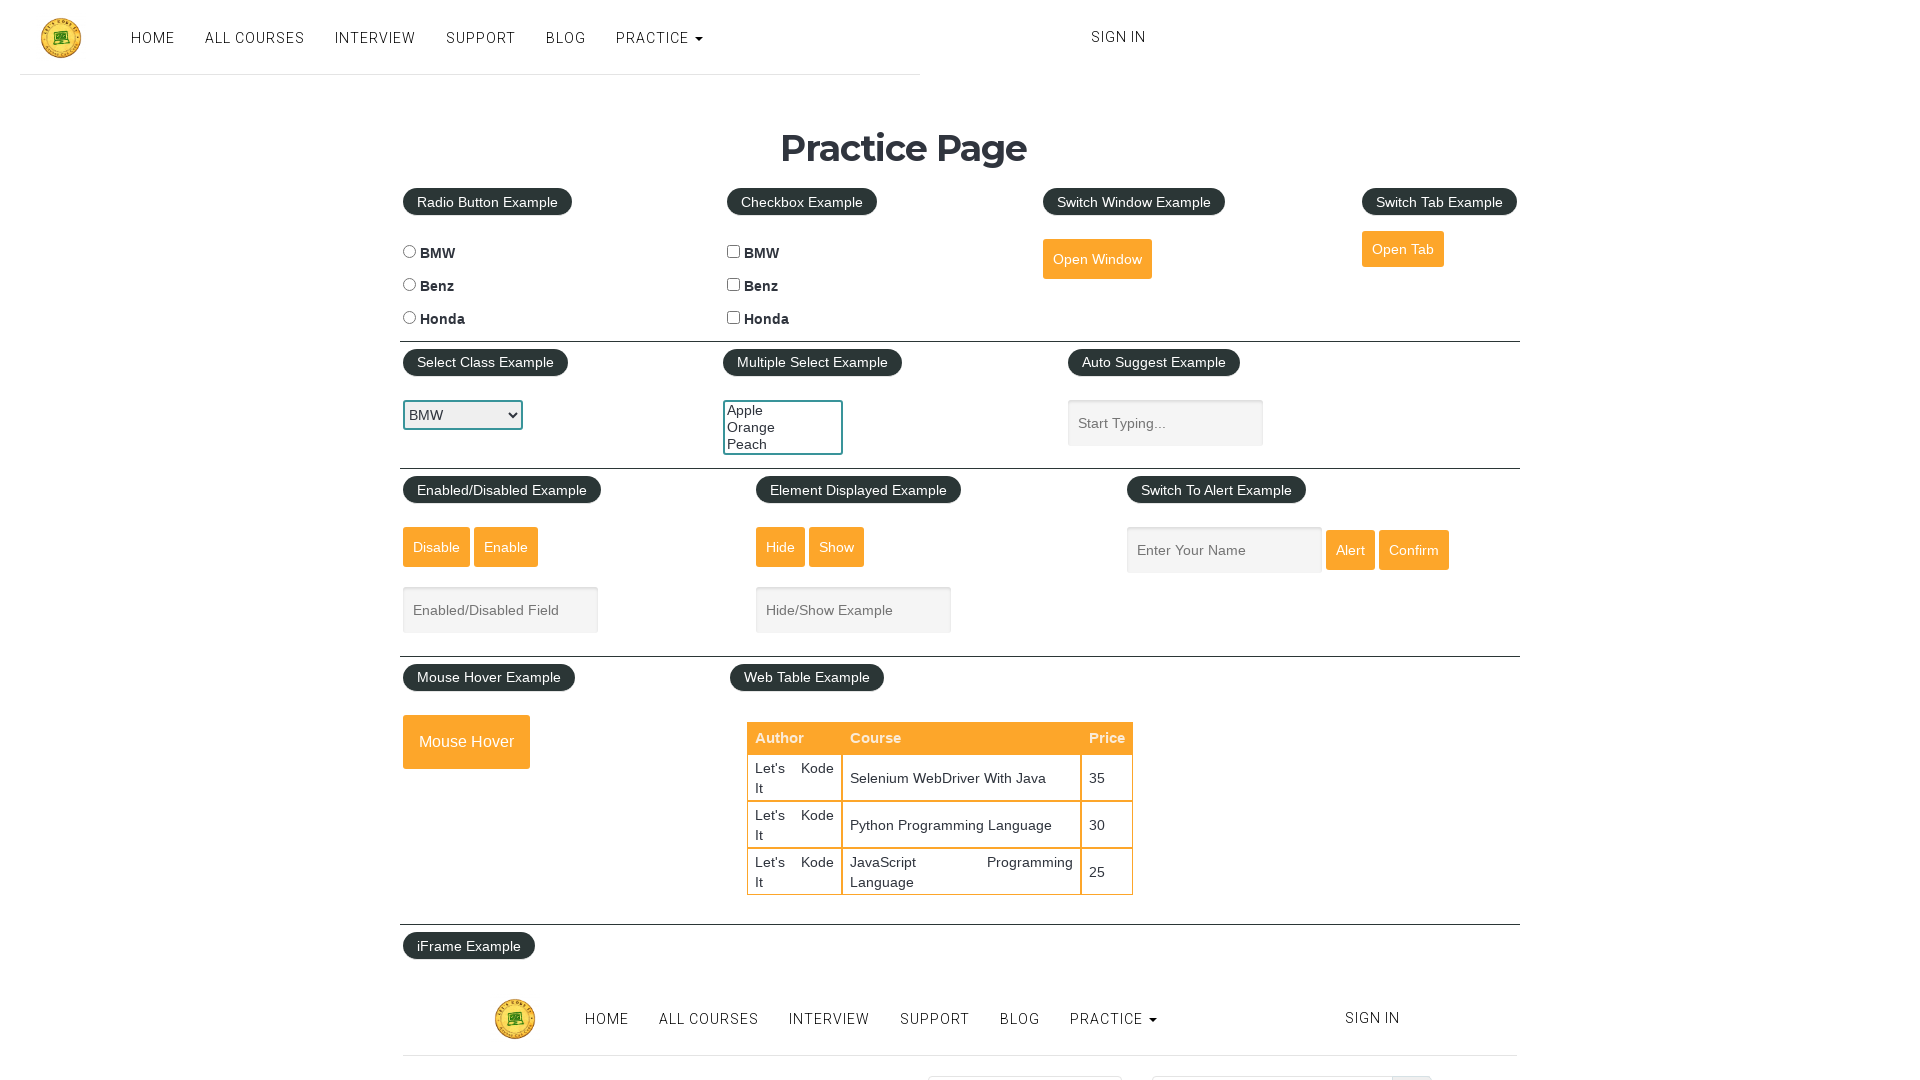

Page loaded - DOM content ready
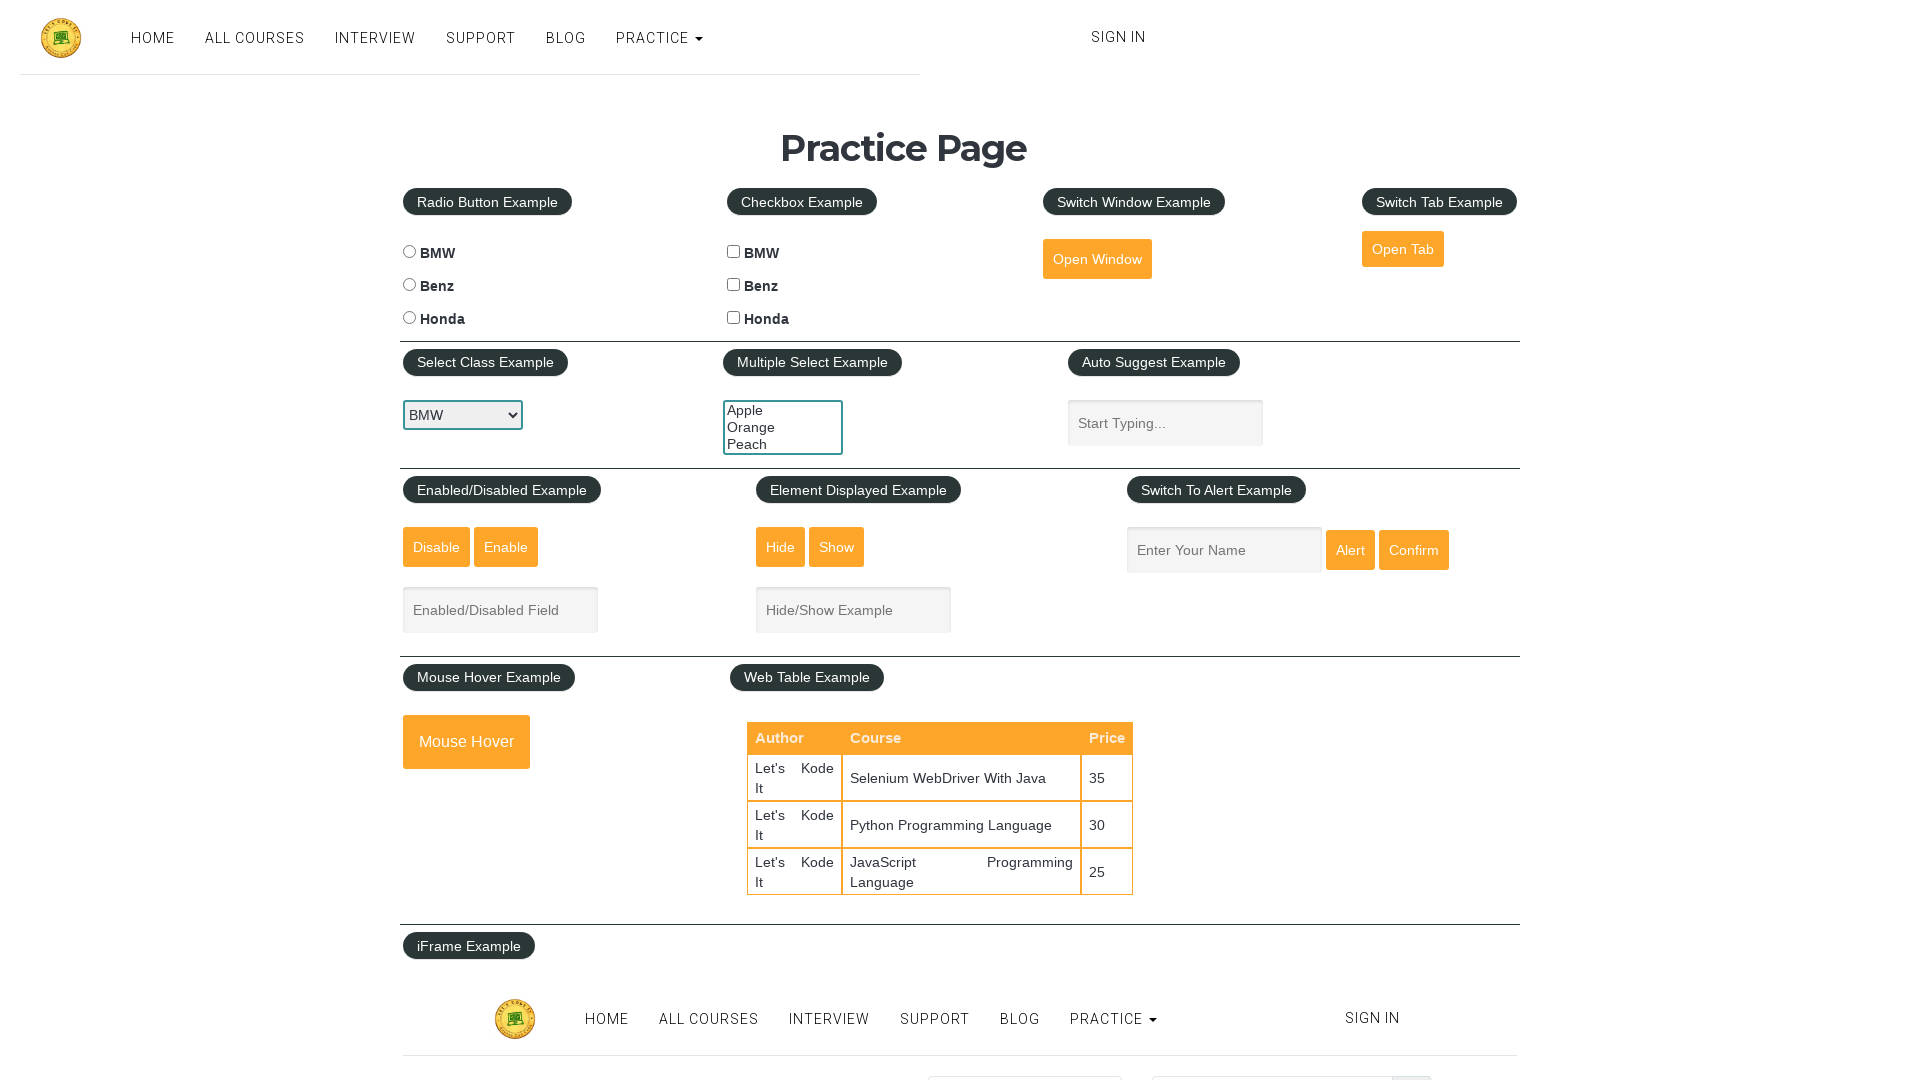

Scrolled down 500 pixels using JavaScript
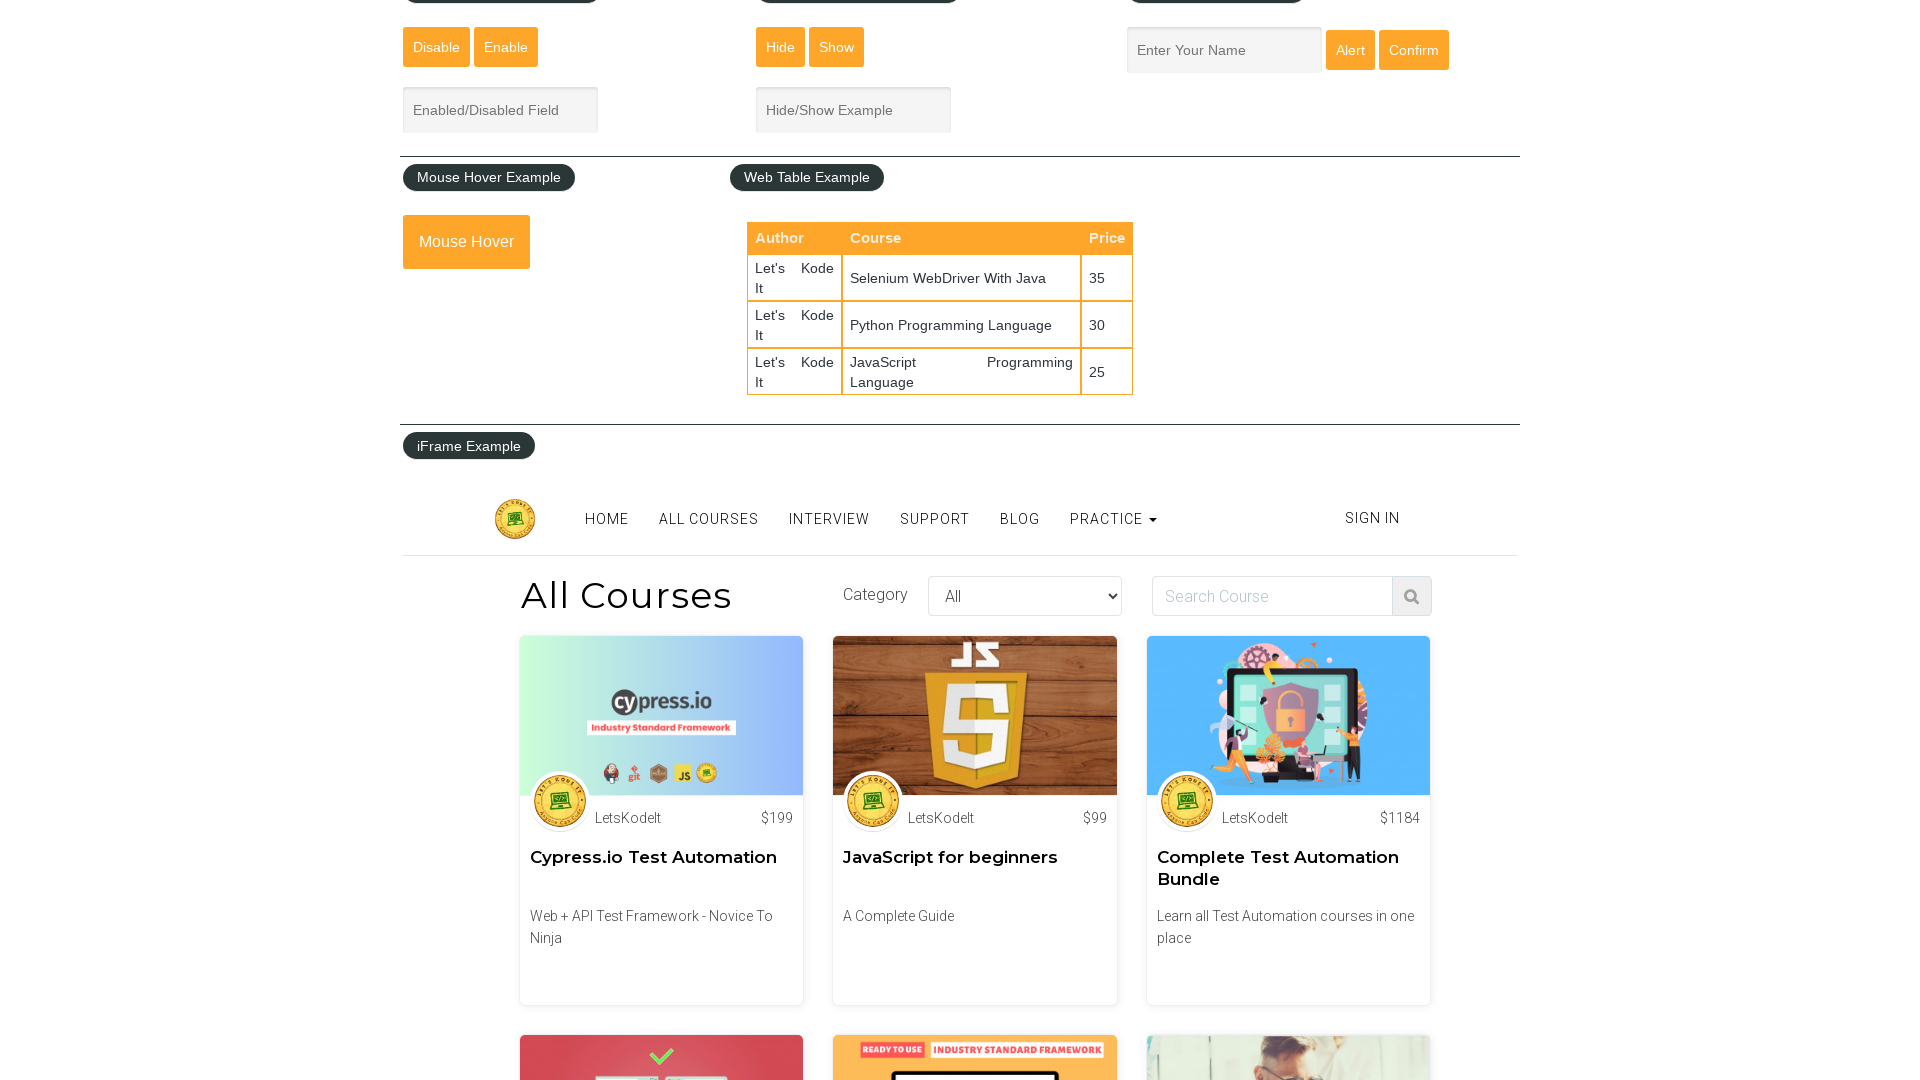

Waited 500ms for scroll animation to complete
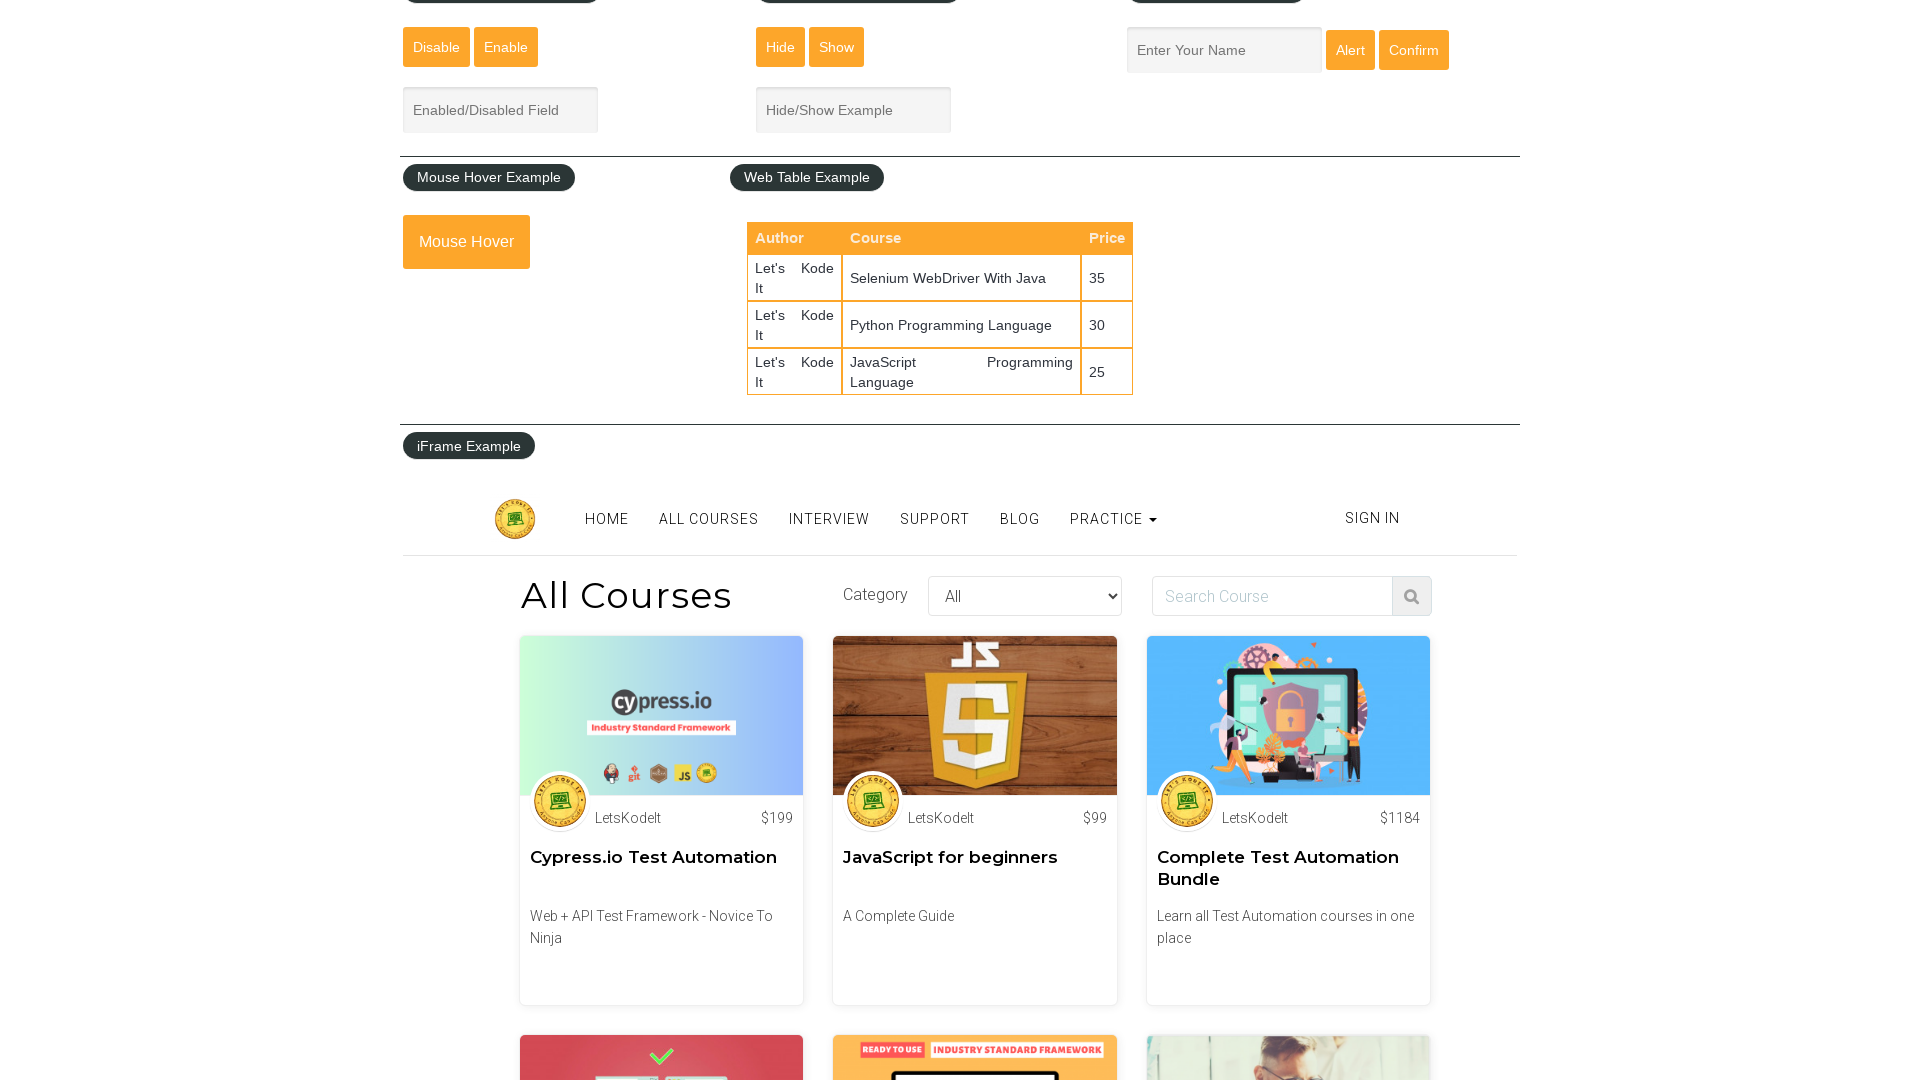

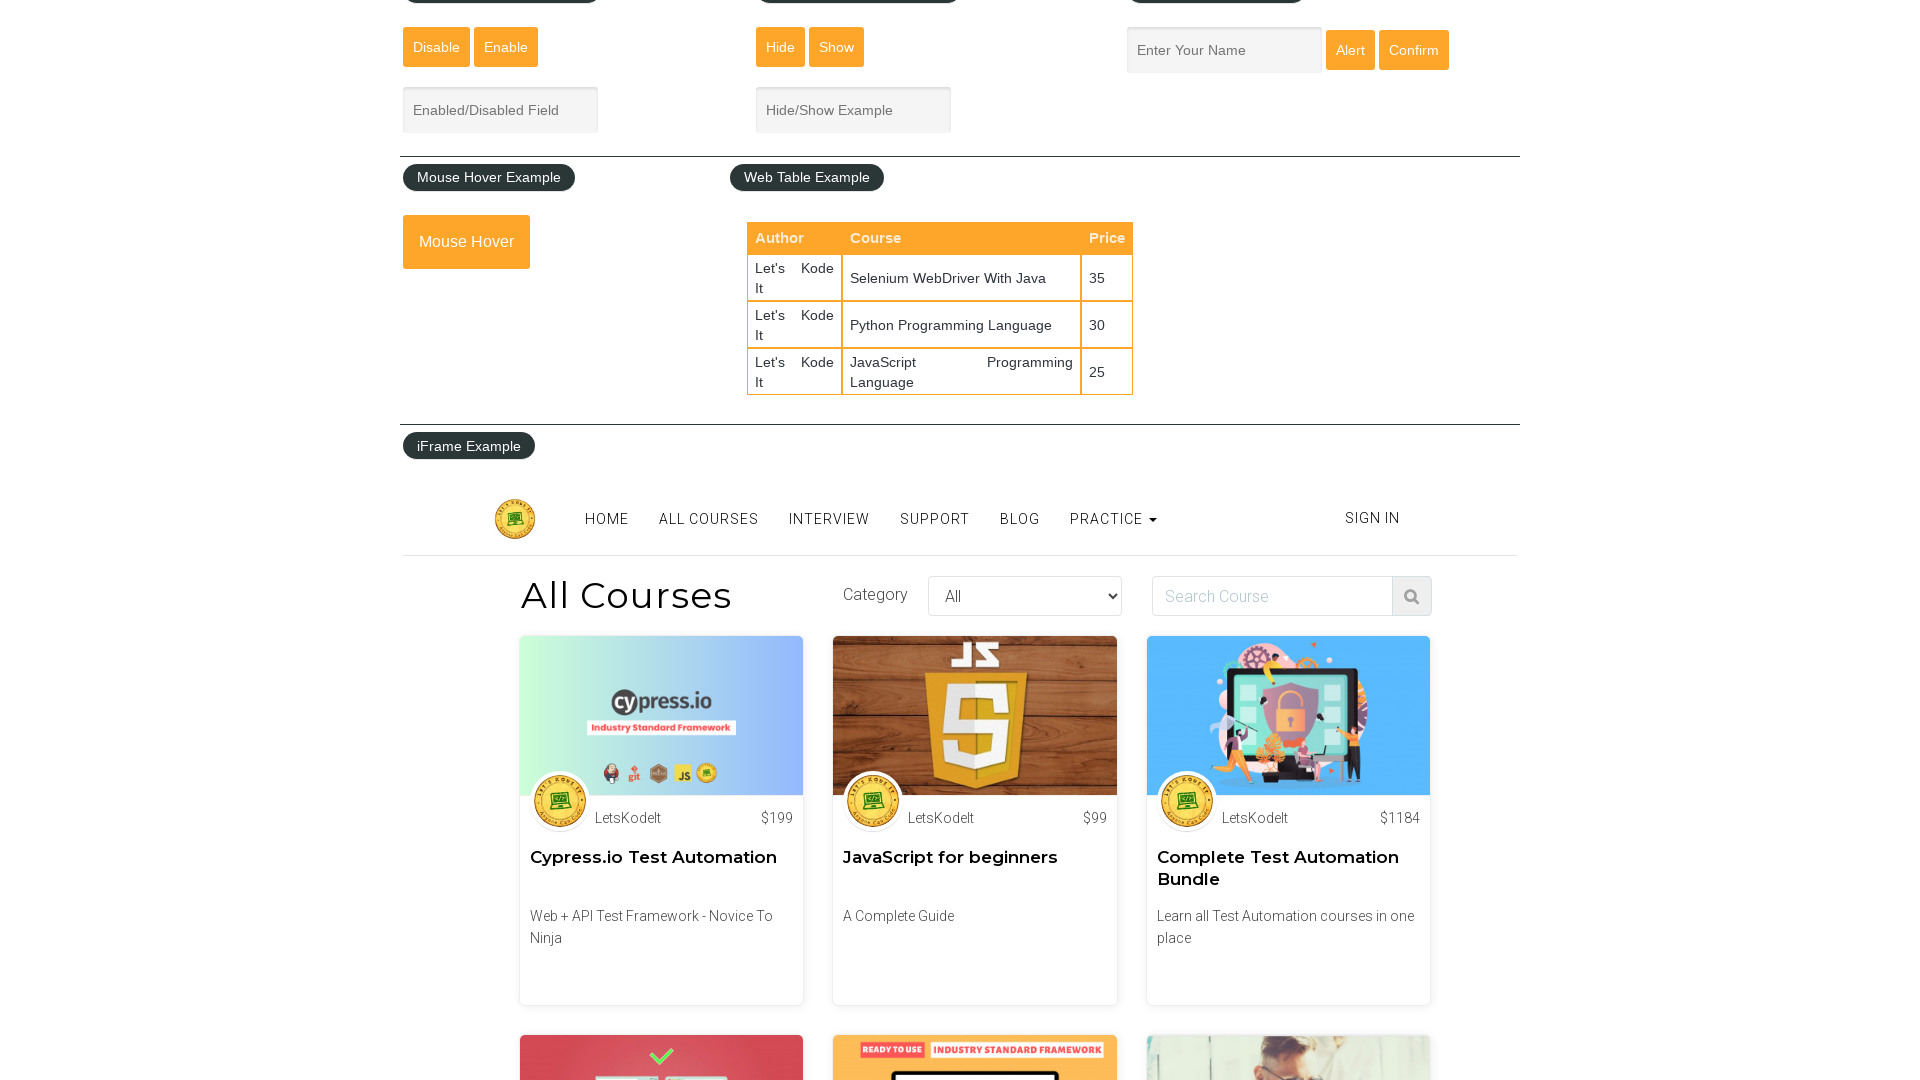